Tests window handling by clicking a link that opens a new window and switching between windows

Starting URL: https://www.w3schools.com/tags/tag_a.asp

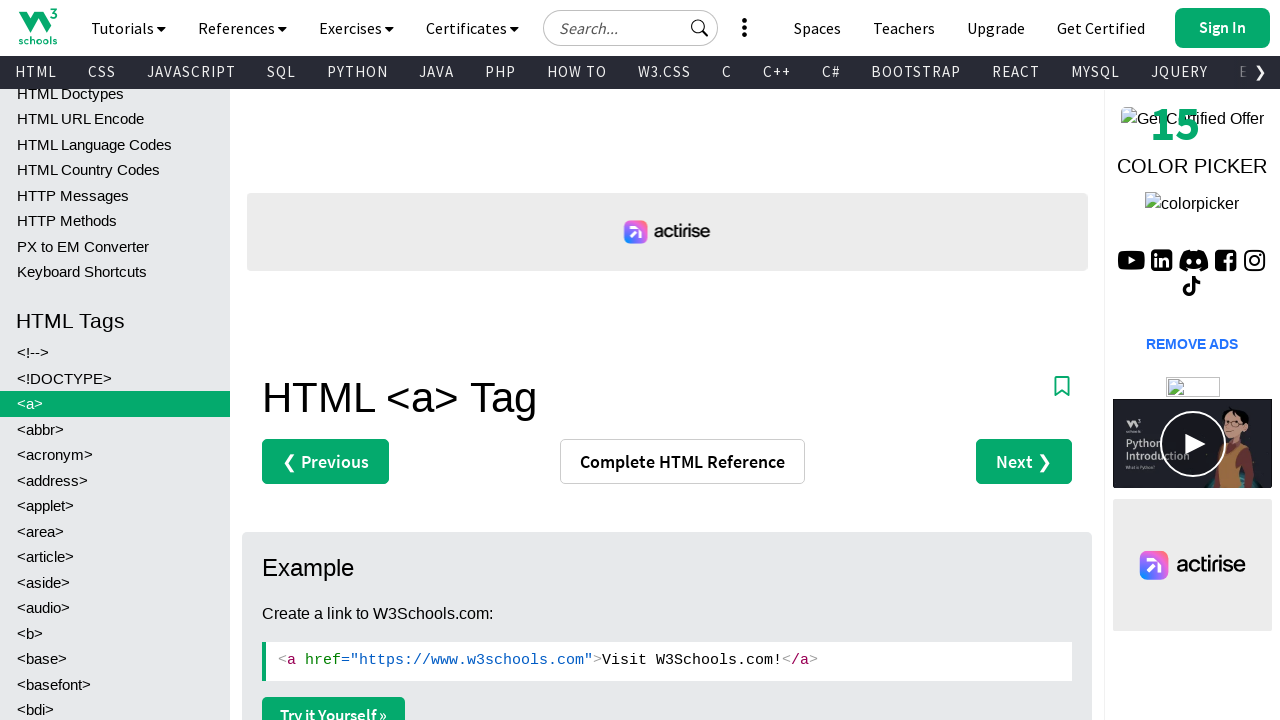

Clicked 'Try it Yourself' button to open new window at (334, 701) on div.w3-example a.w3-btn.w3-margin-bottom
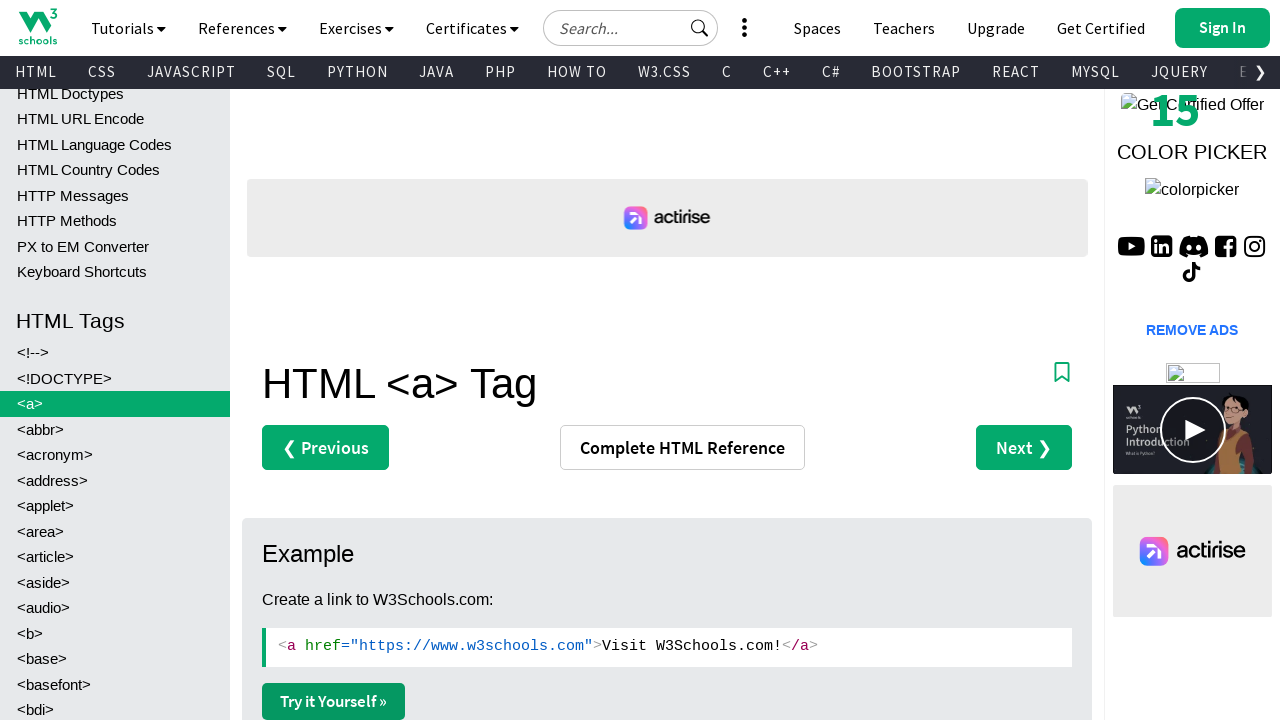

Waited 1 second for new window to open
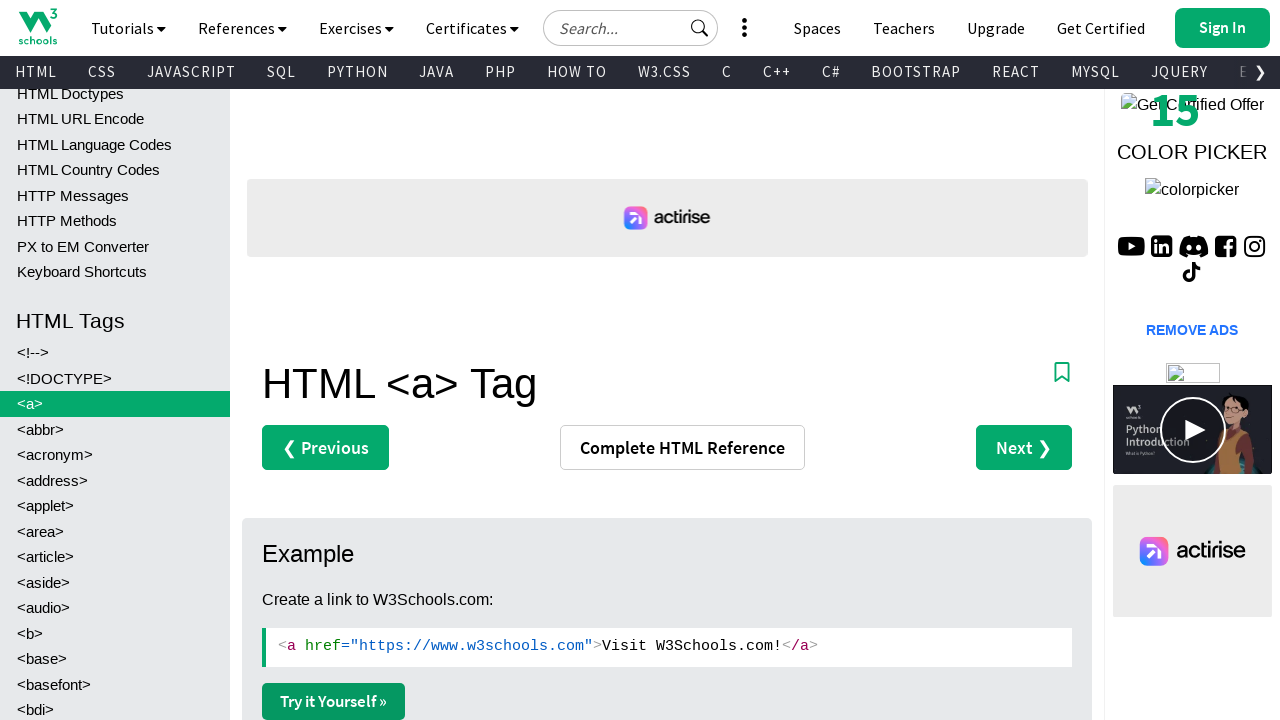

Switched back to original page window
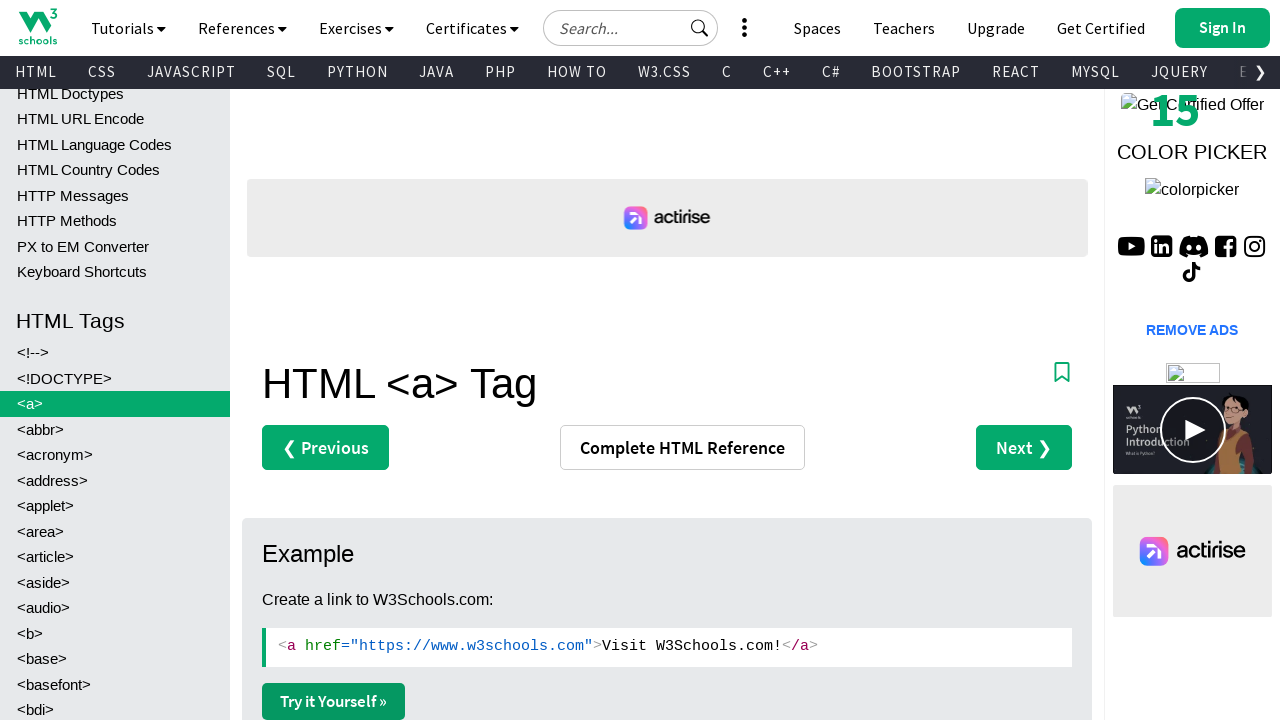

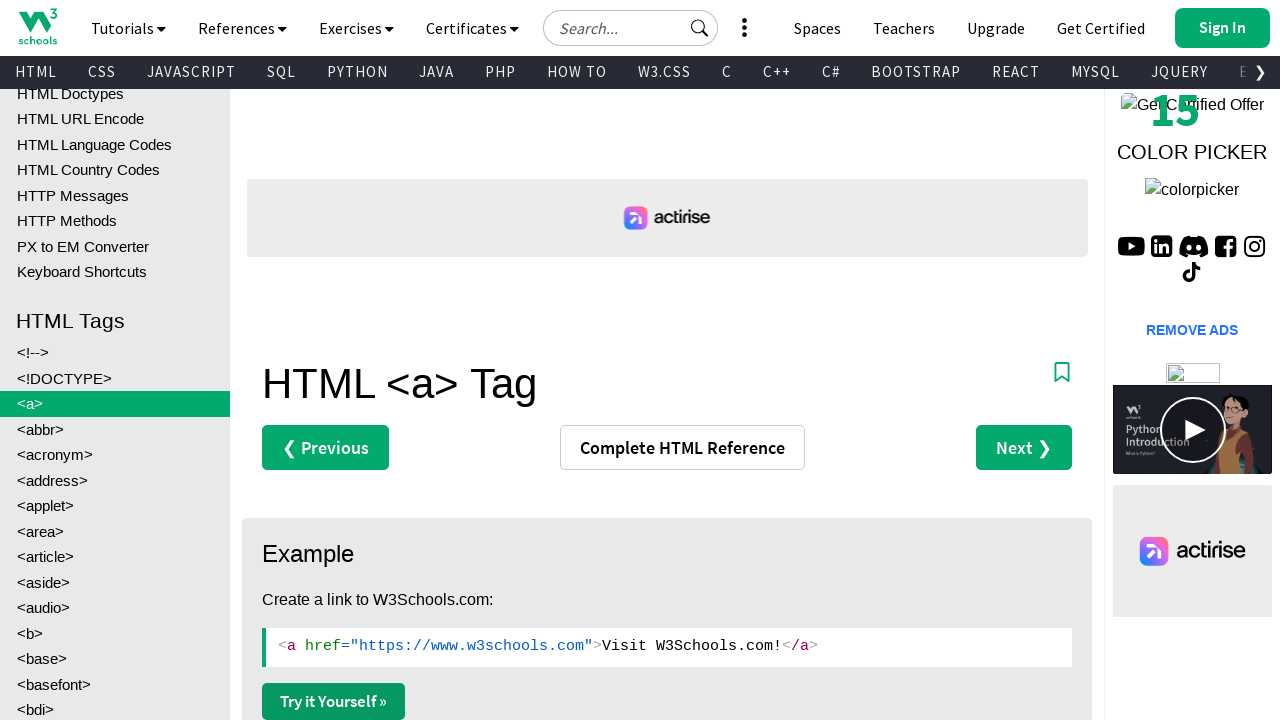